Tests browser forward button navigation by clicking a link, going back, then going forward

Starting URL: https://selenium.dev/selenium/web/mouse_interaction.html

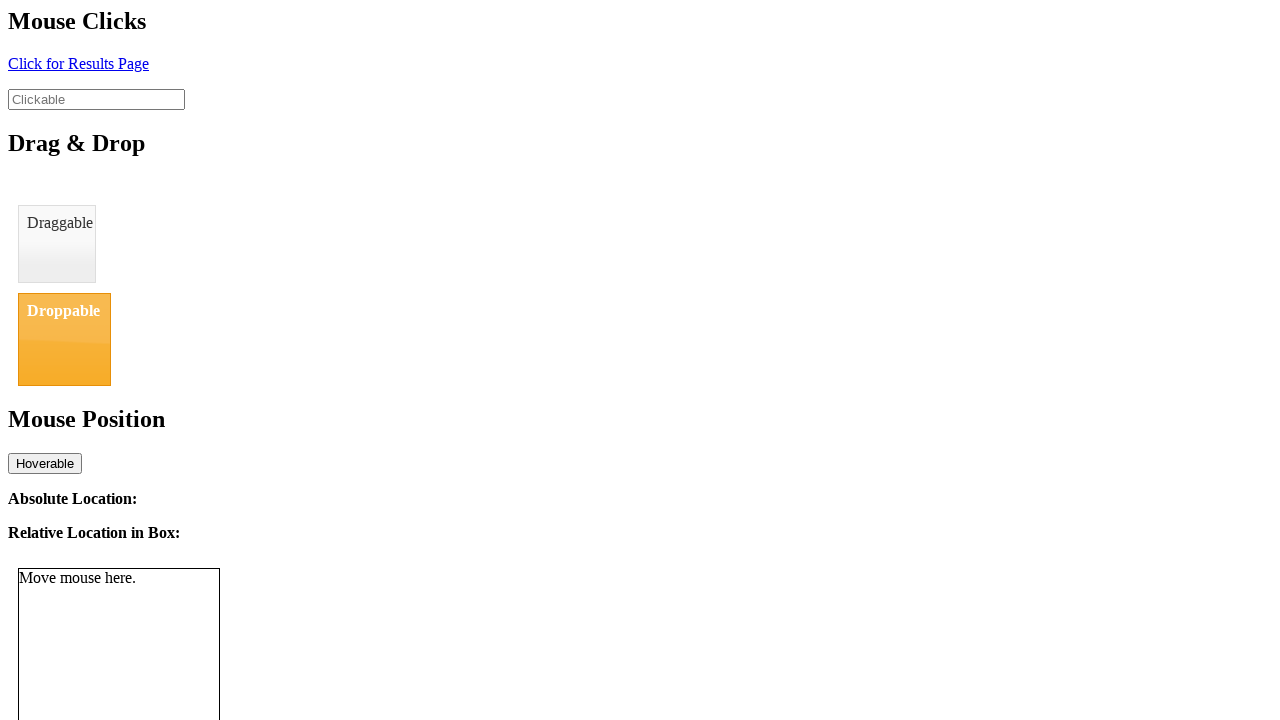

Navigated to mouse interaction test page
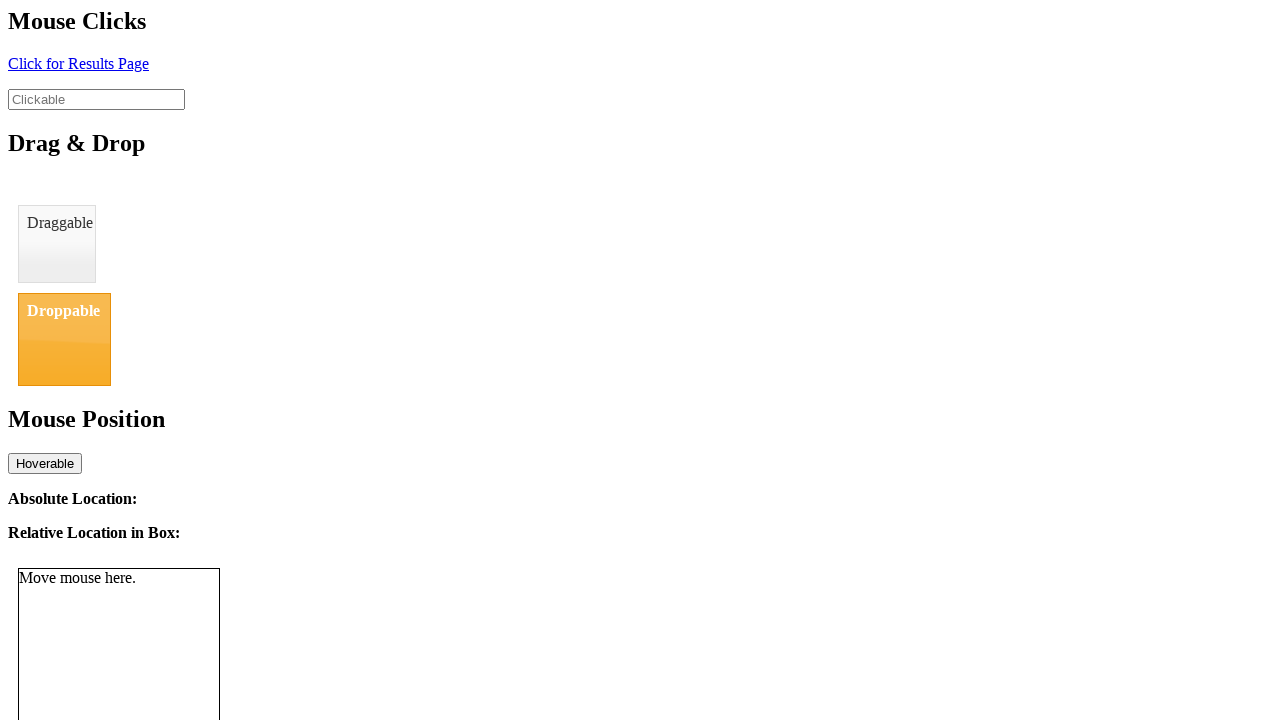

Clicked the link element at (78, 63) on #click
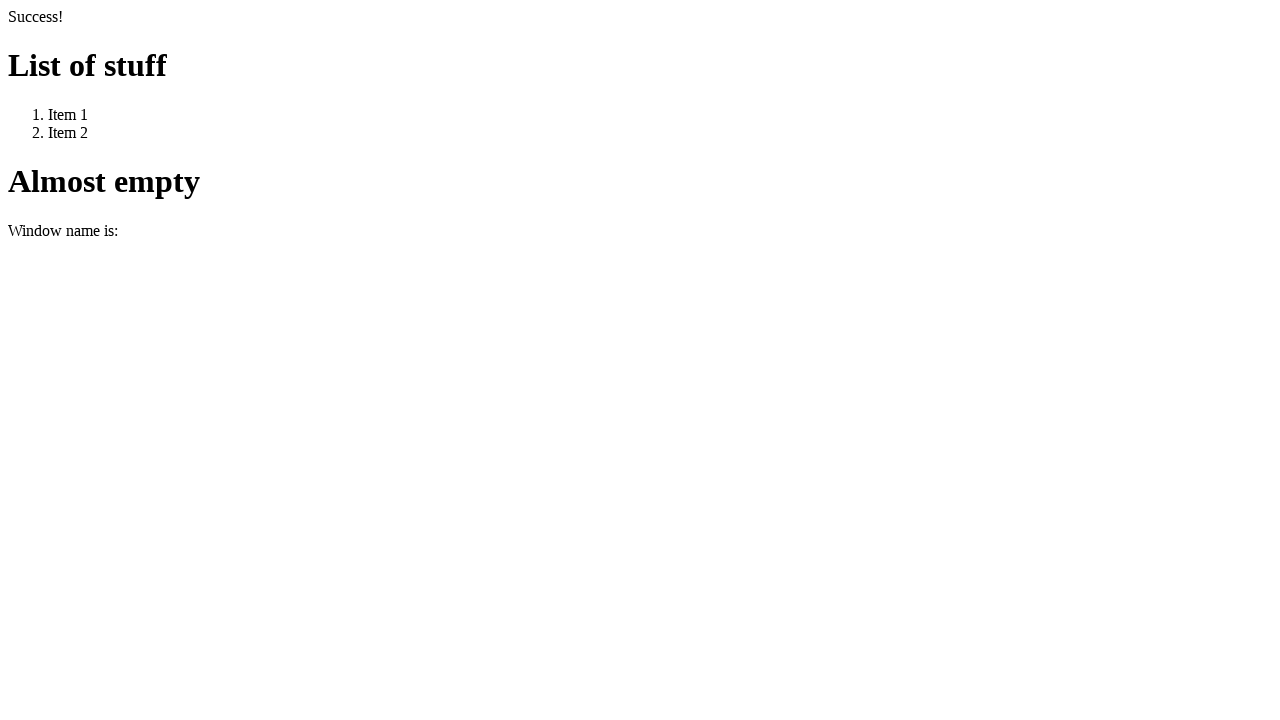

Result page loaded successfully
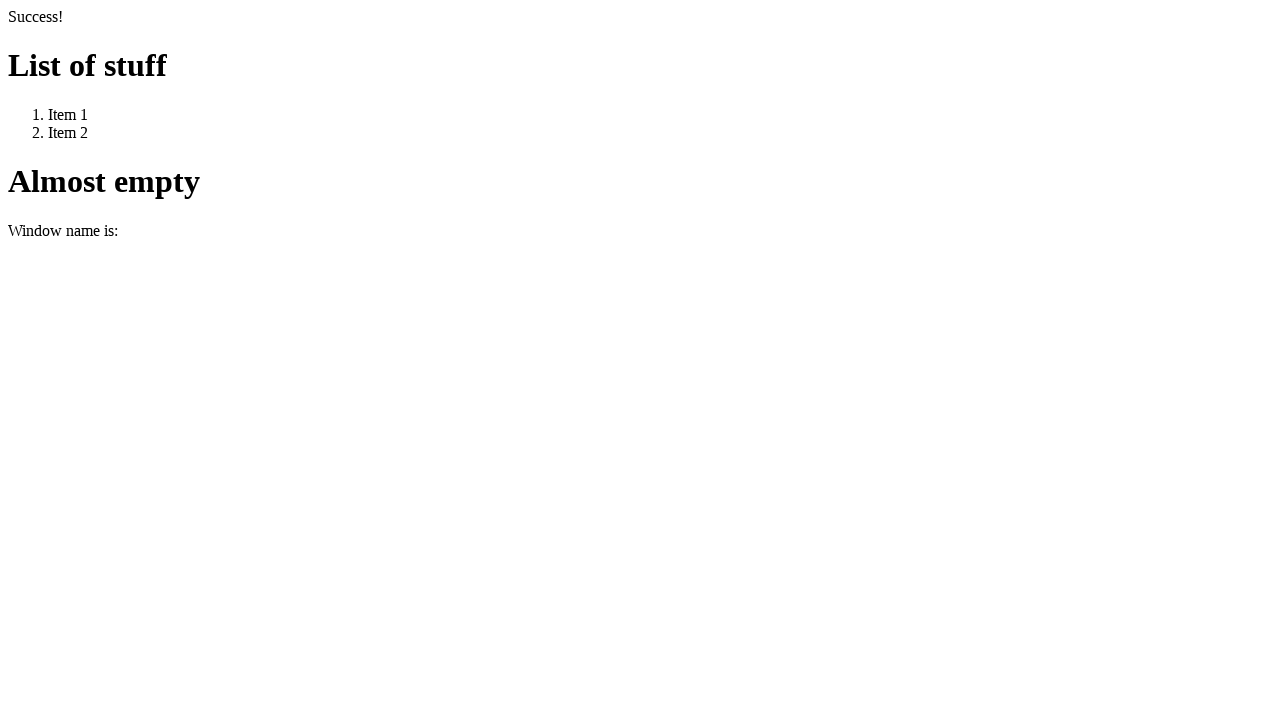

Clicked browser back button
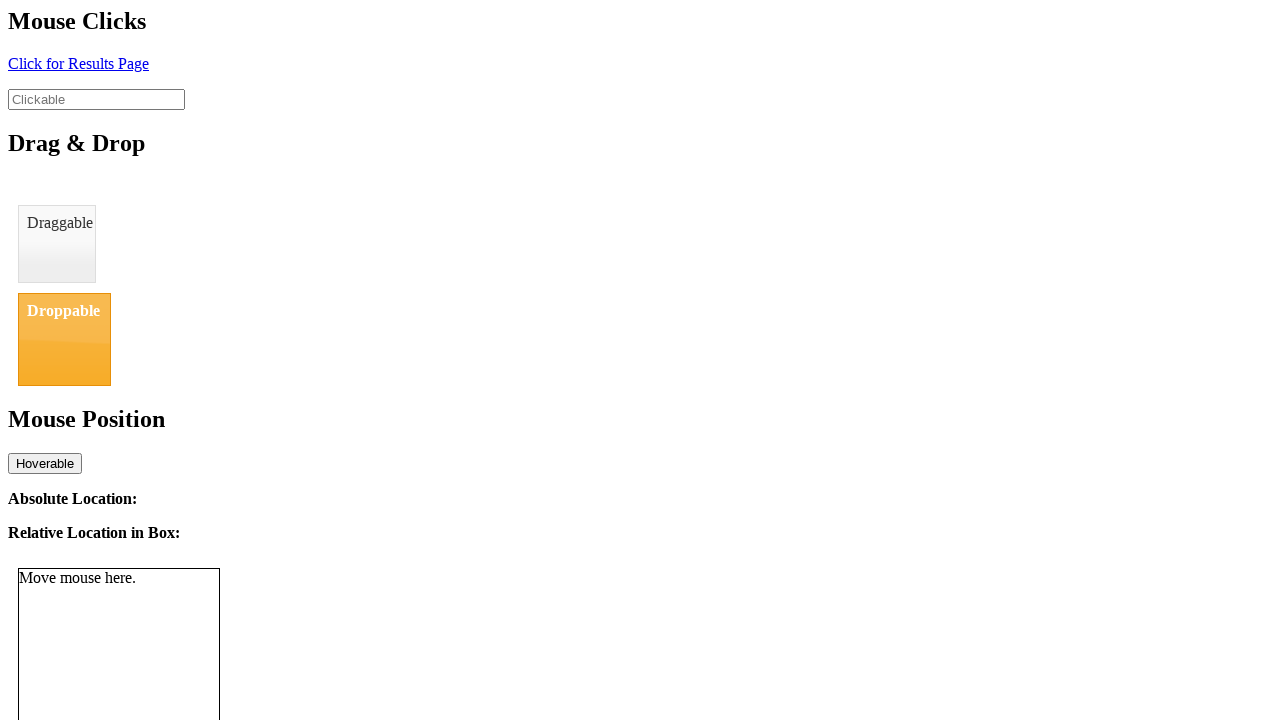

Returned to mouse interaction page
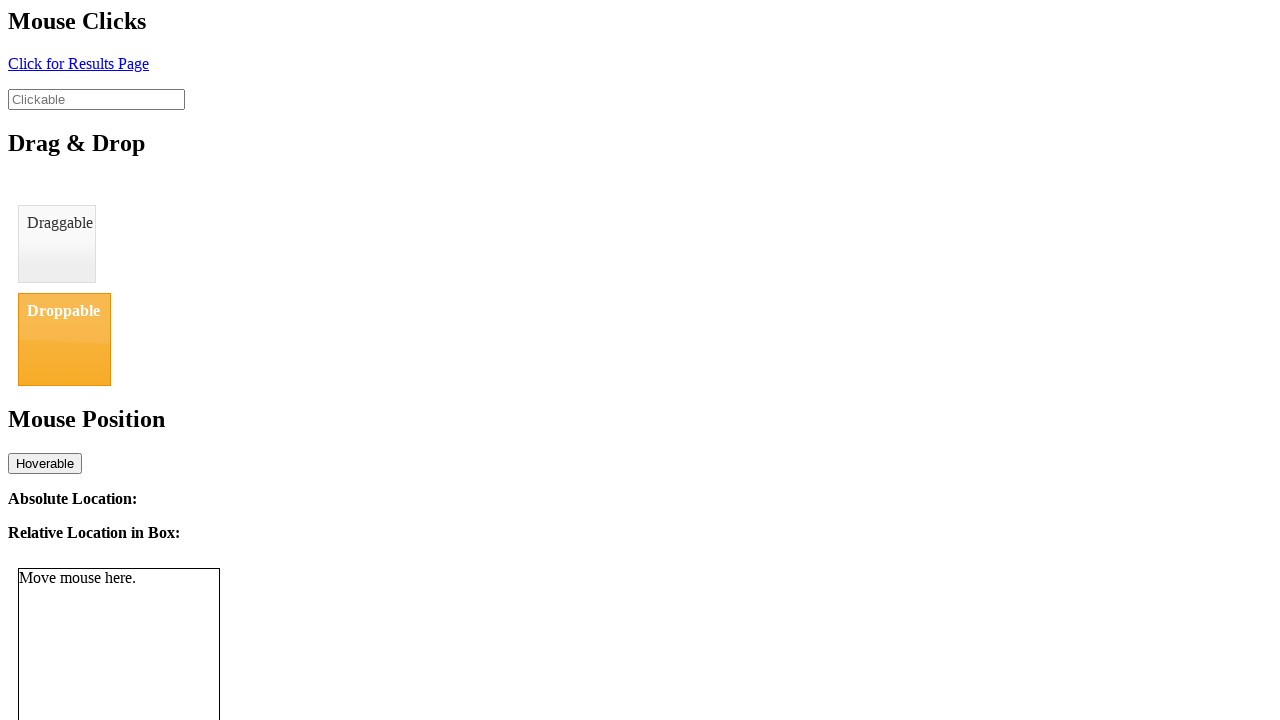

Clicked browser forward button
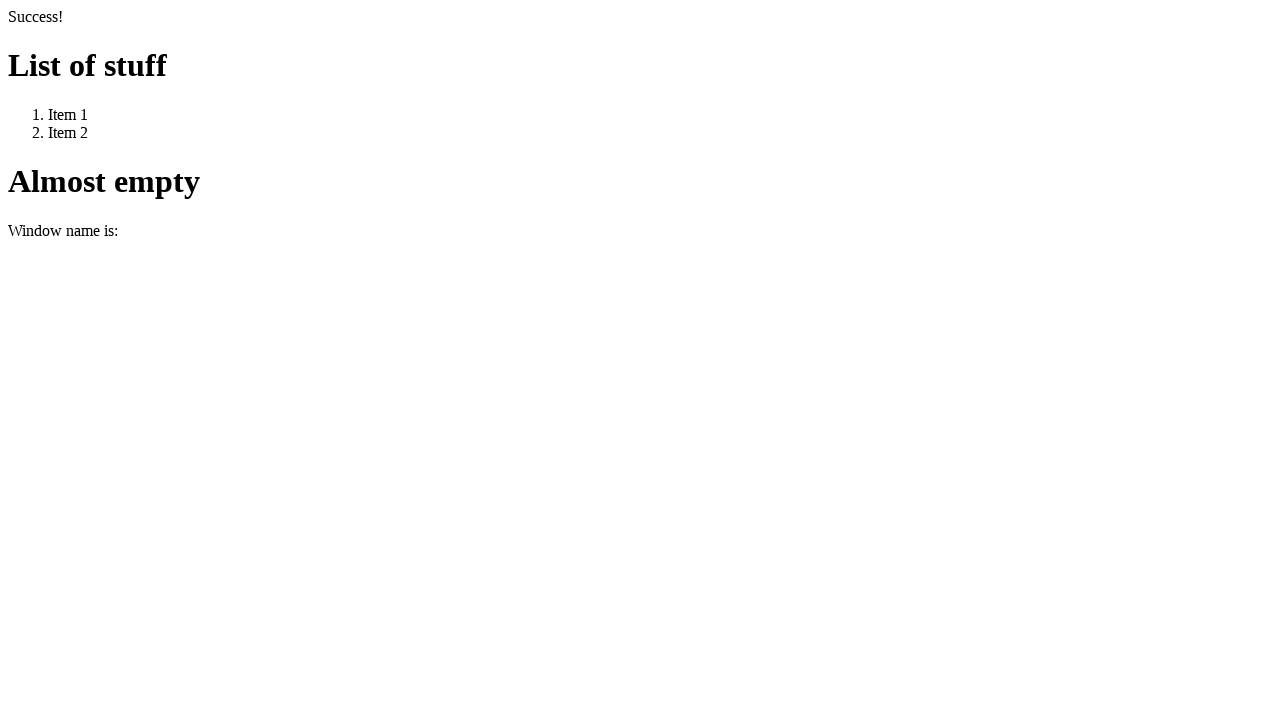

Navigated forward to result page successfully
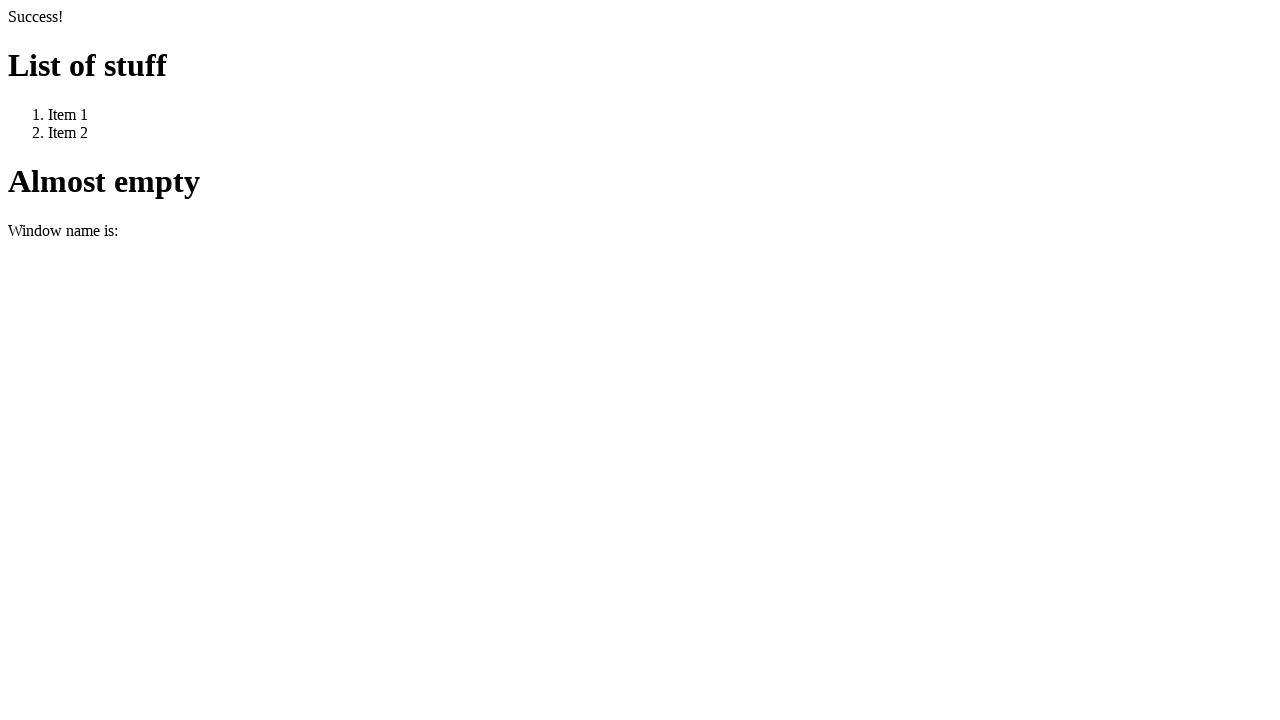

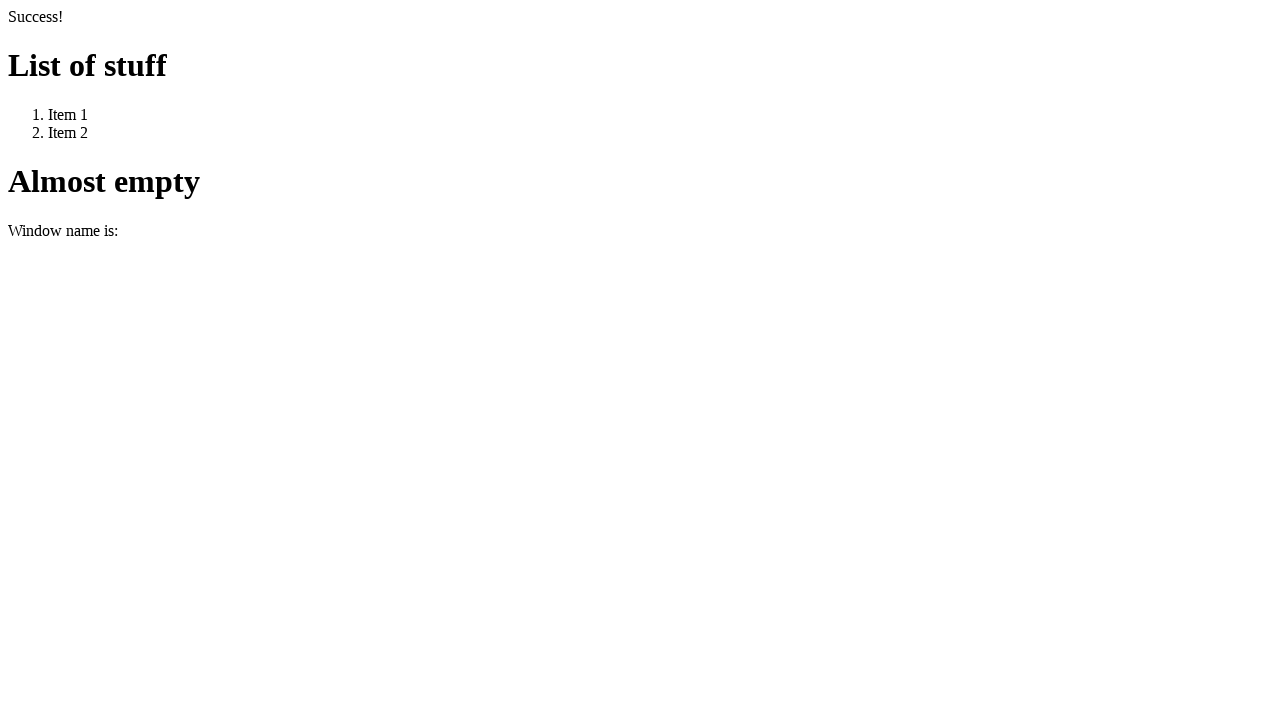